Tests window switching functionality by opening a new window through a link click and switching between parent and child windows

Starting URL: https://the-internet.herokuapp.com/

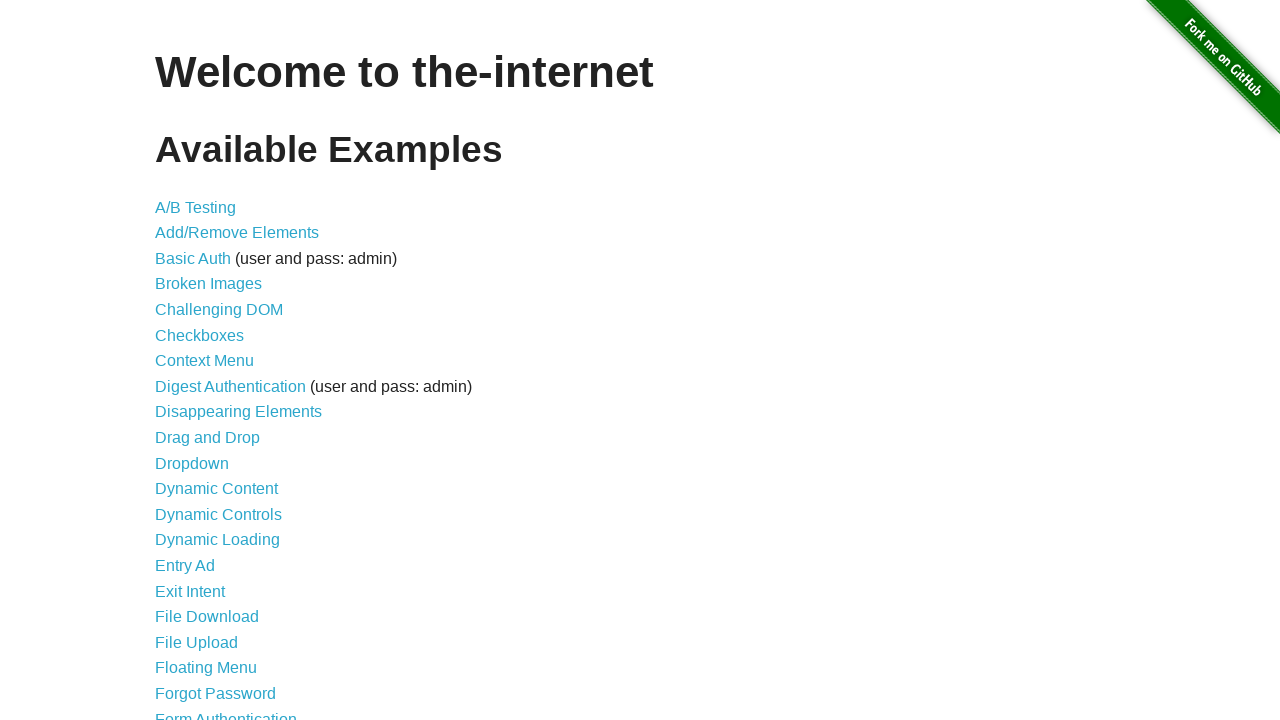

Clicked on Multiple Windows link at (218, 369) on text=Multiple Windows
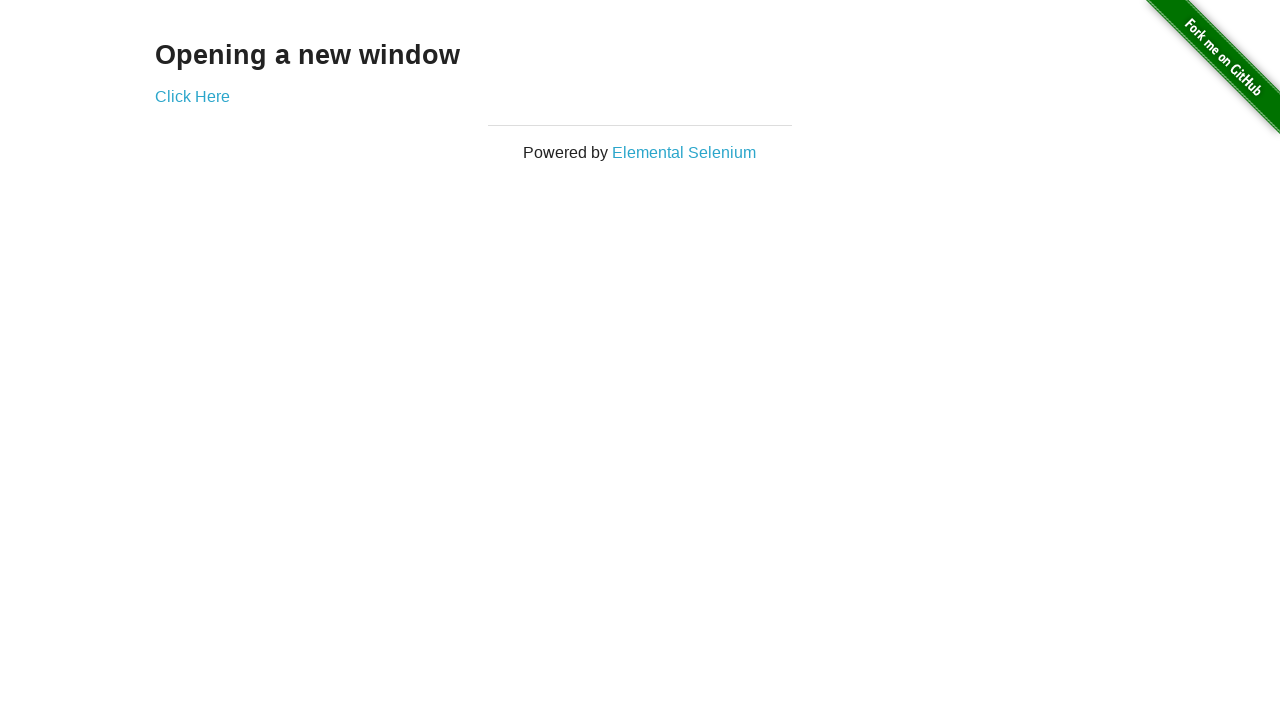

Clicked 'Click Here' link to open new window at (192, 96) on text=Click Here
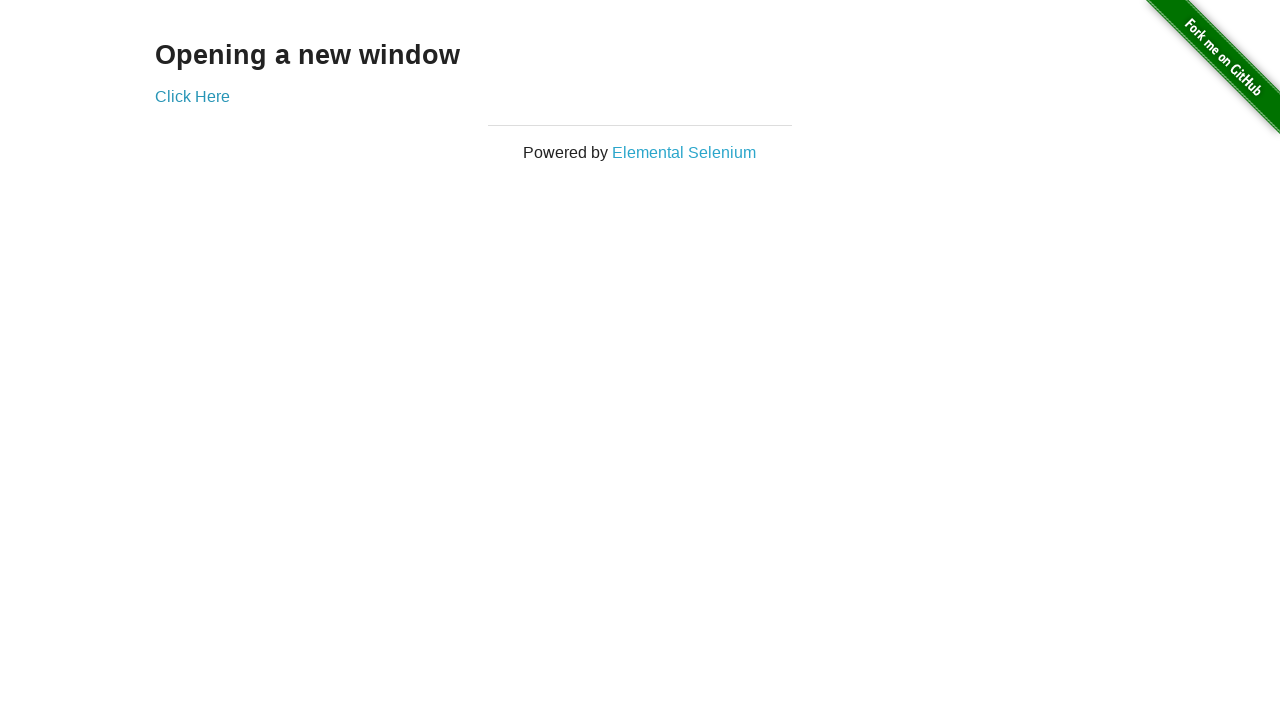

New window opened and captured
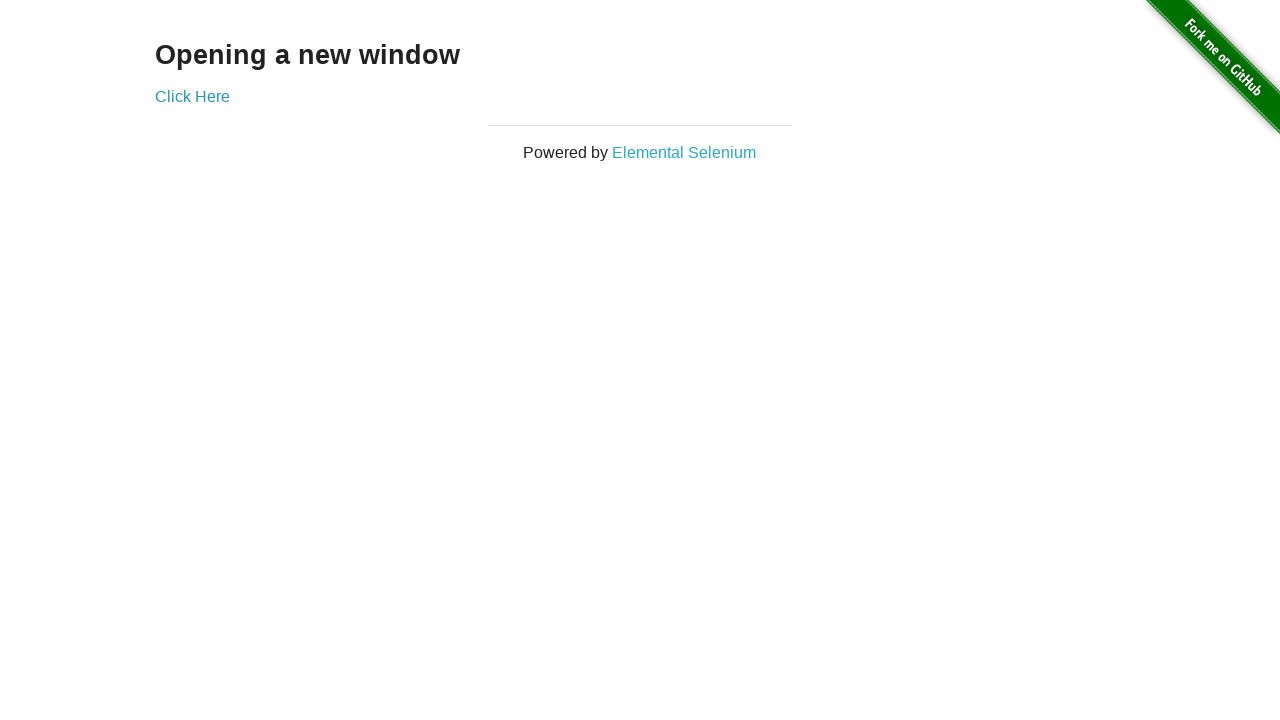

Retrieved text from new window: 
  New Window

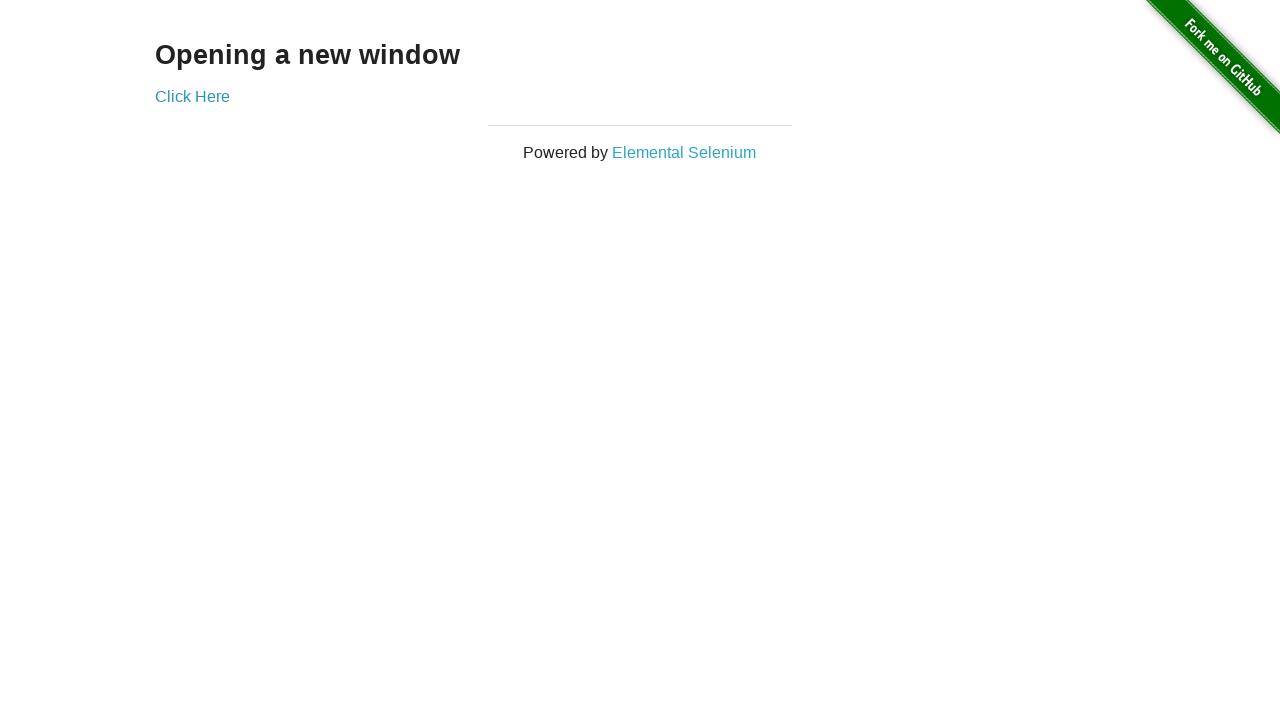

Retrieved text from original window: 
  Opening a new window
  Click Here

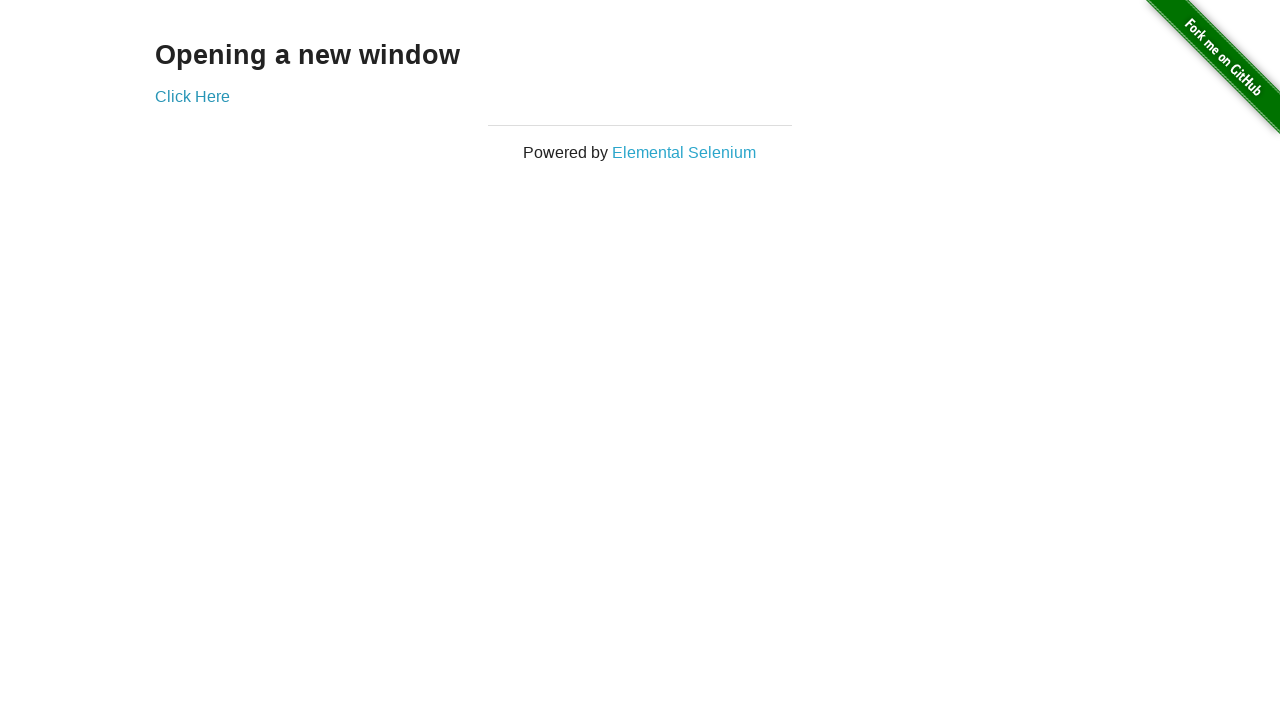

Closed the new window
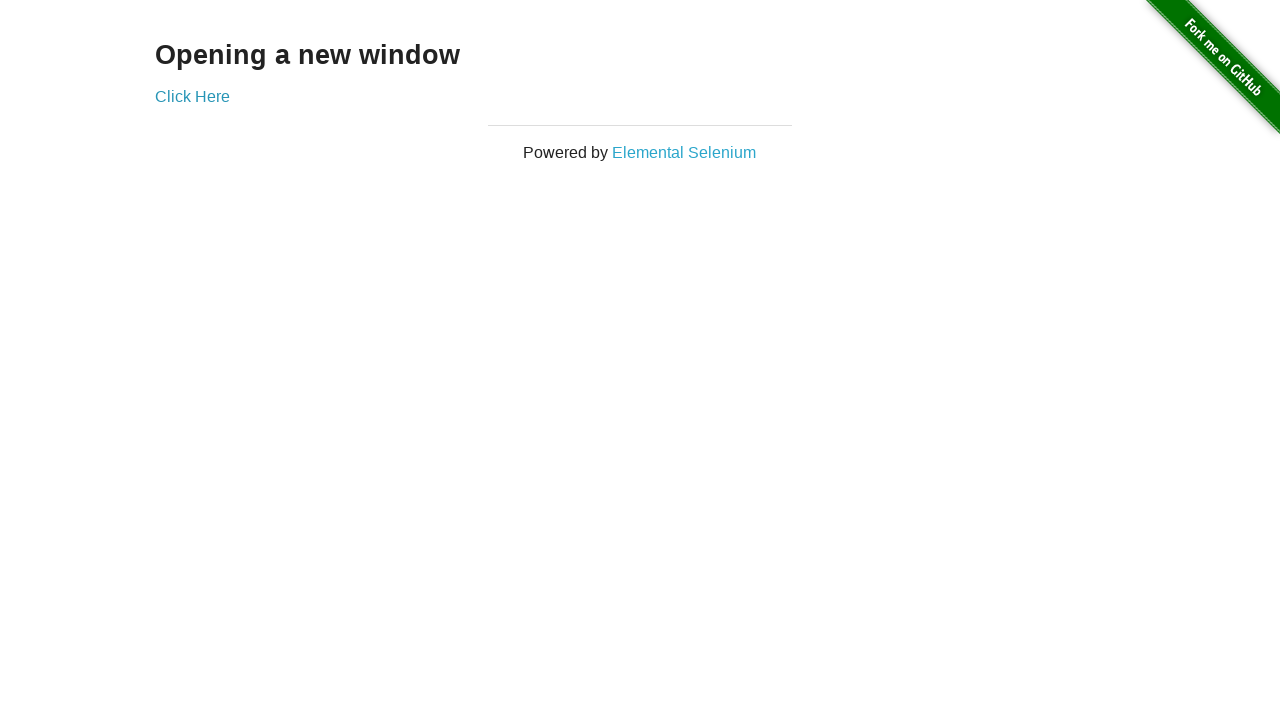

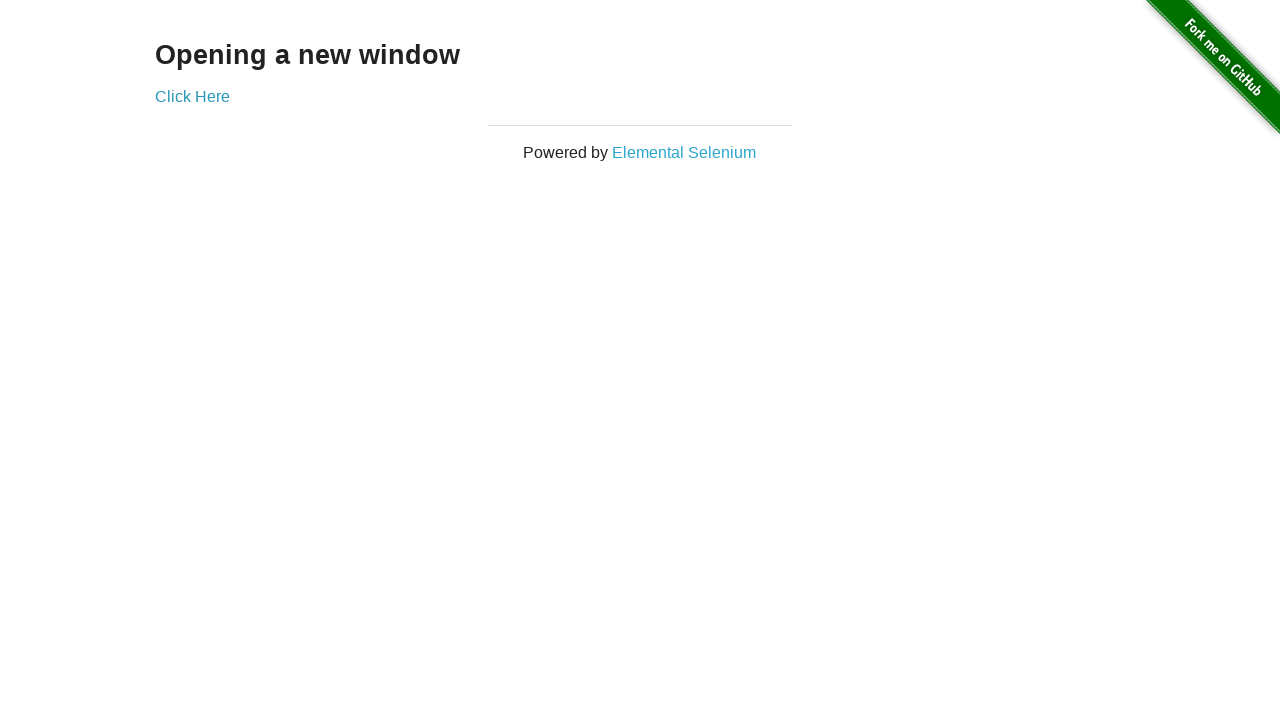